Tests the timer alert button that shows an alert after 5 seconds delay

Starting URL: https://demoqa.com/alerts

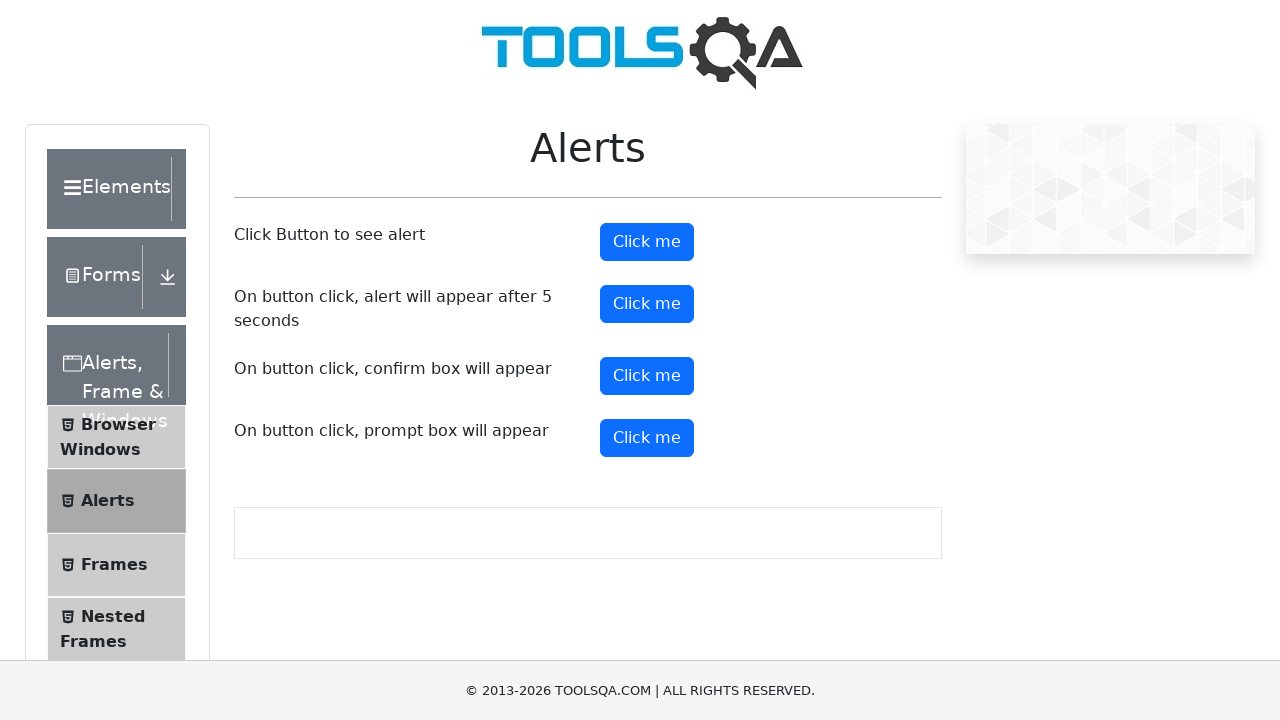

Clicked the timer alert button at (647, 304) on #timerAlertButton
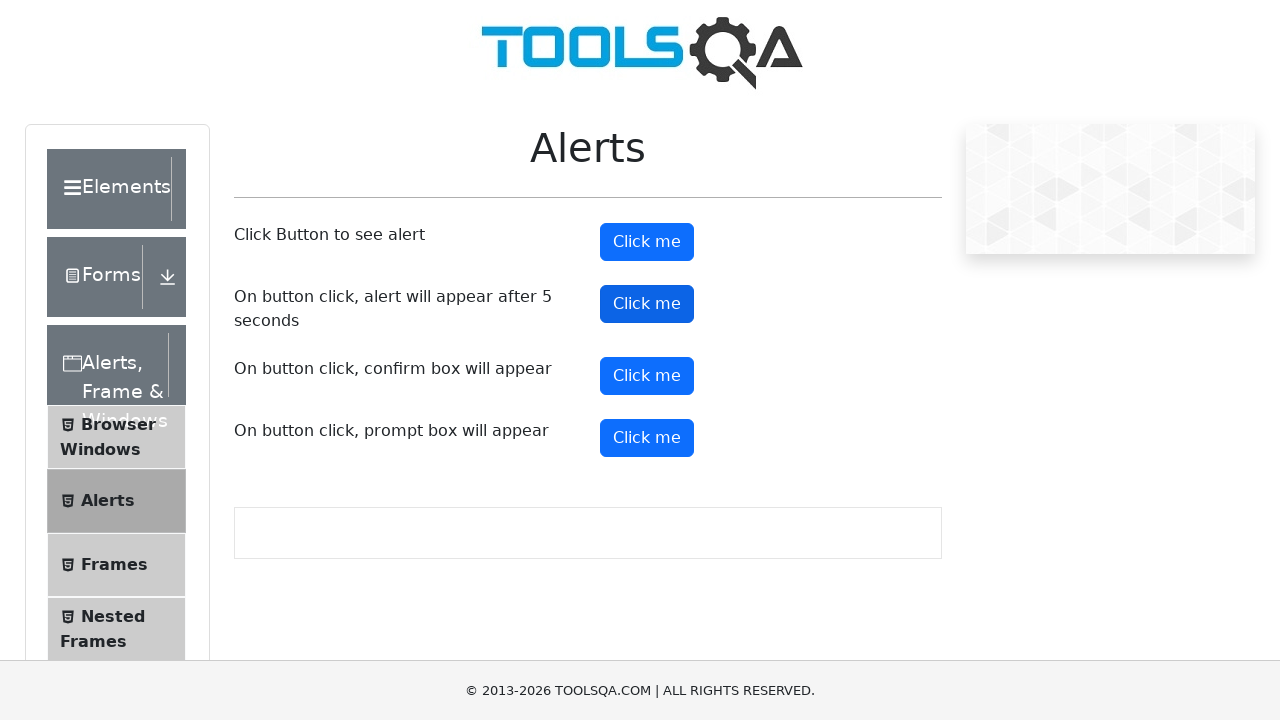

Set up dialog handler to accept alerts
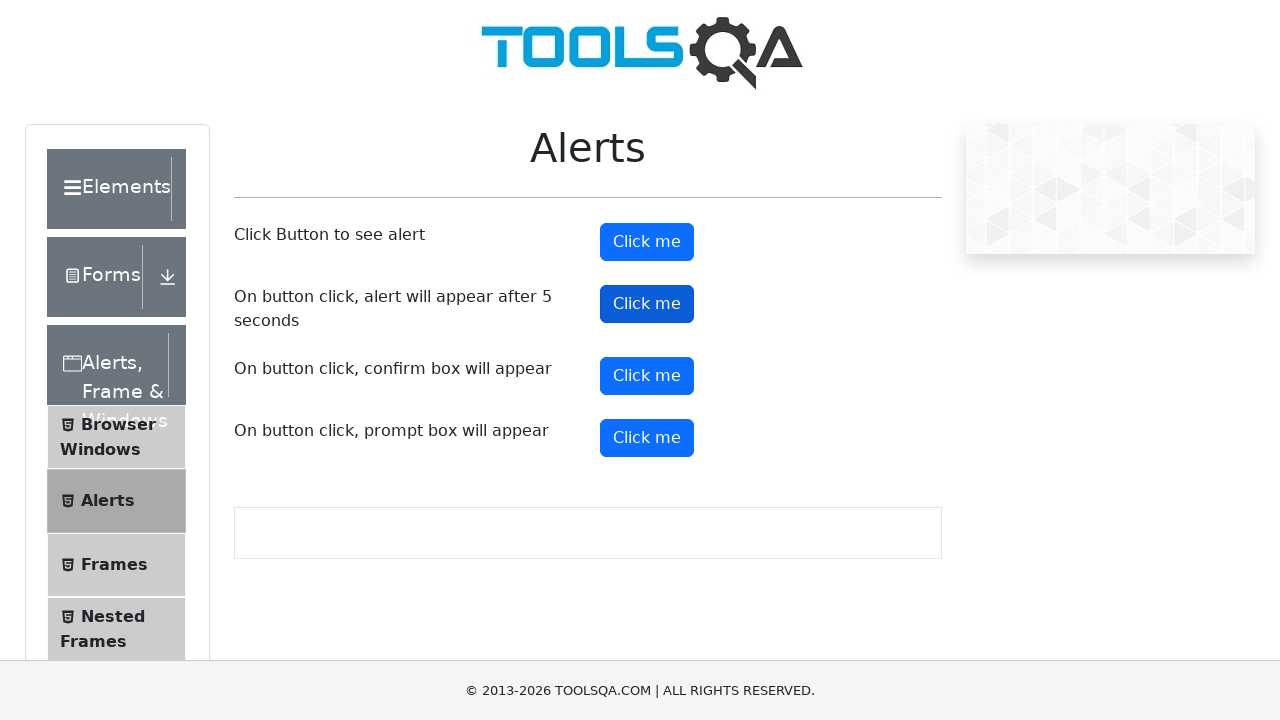

Waited 5.5 seconds for delayed alert to appear and be accepted
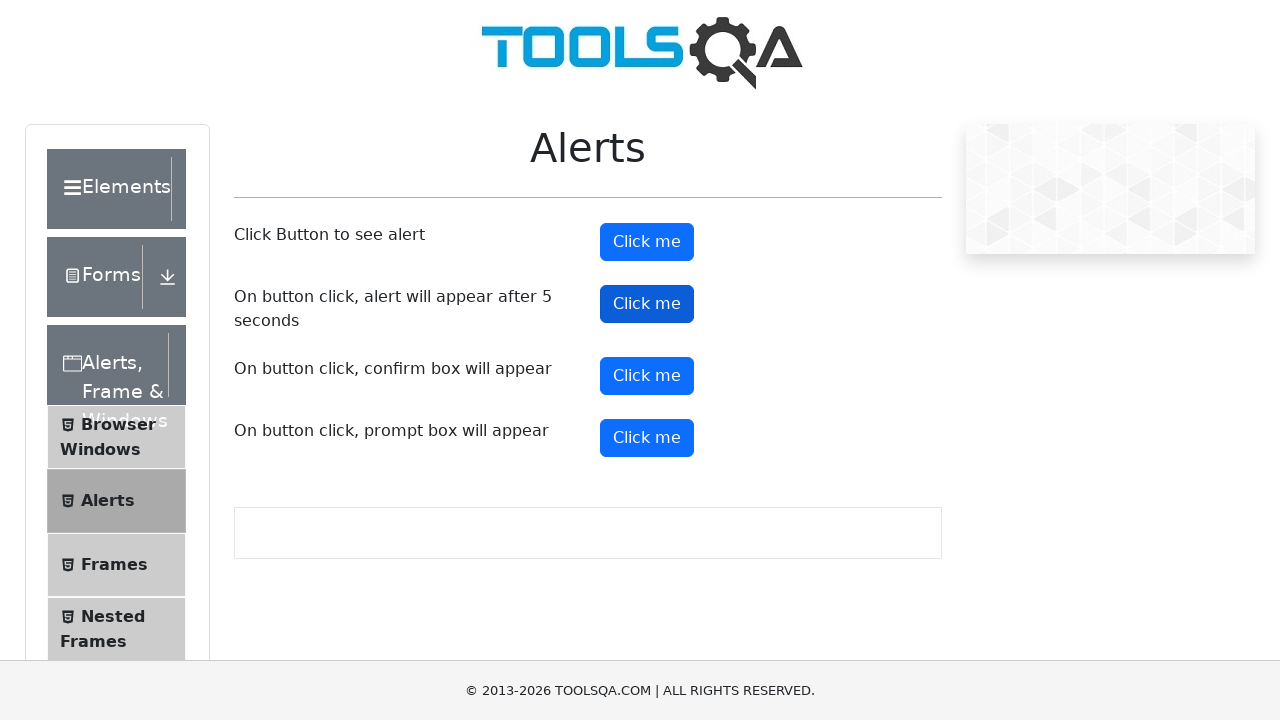

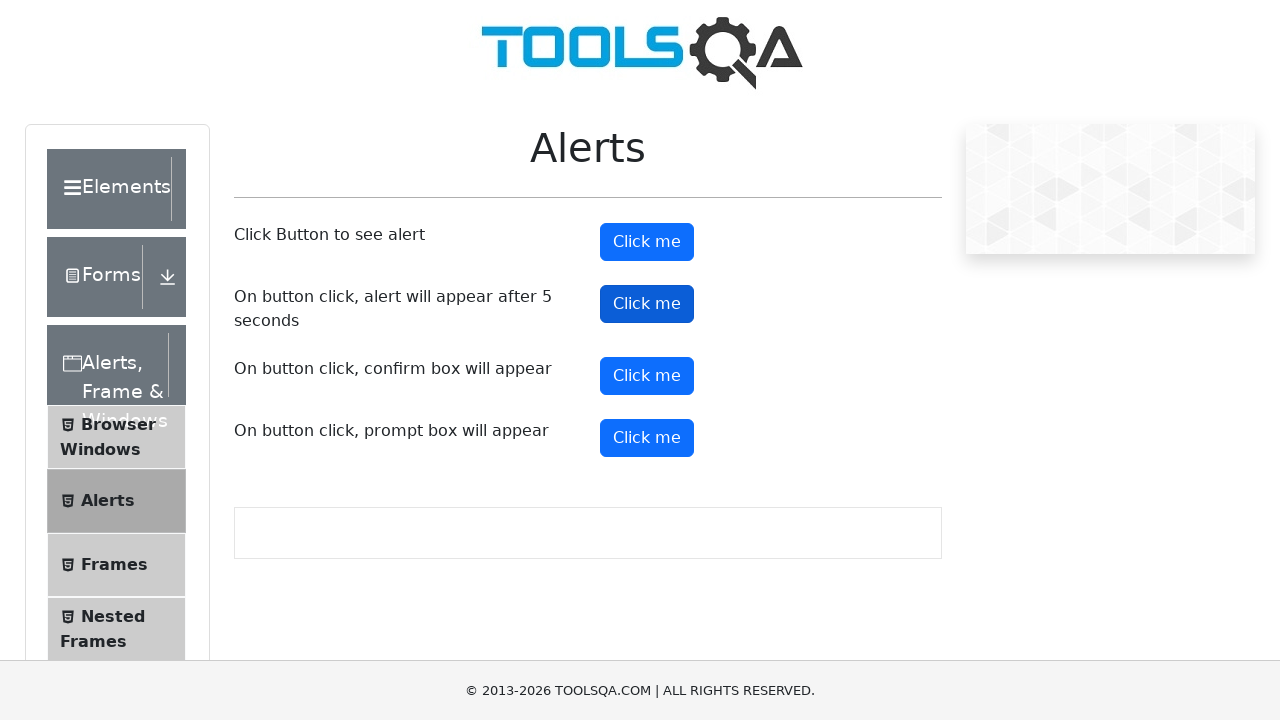